Navigates to the GoTranscript text compare tool and waits for full page load

Starting URL: https://gotranscript.com/text-compare

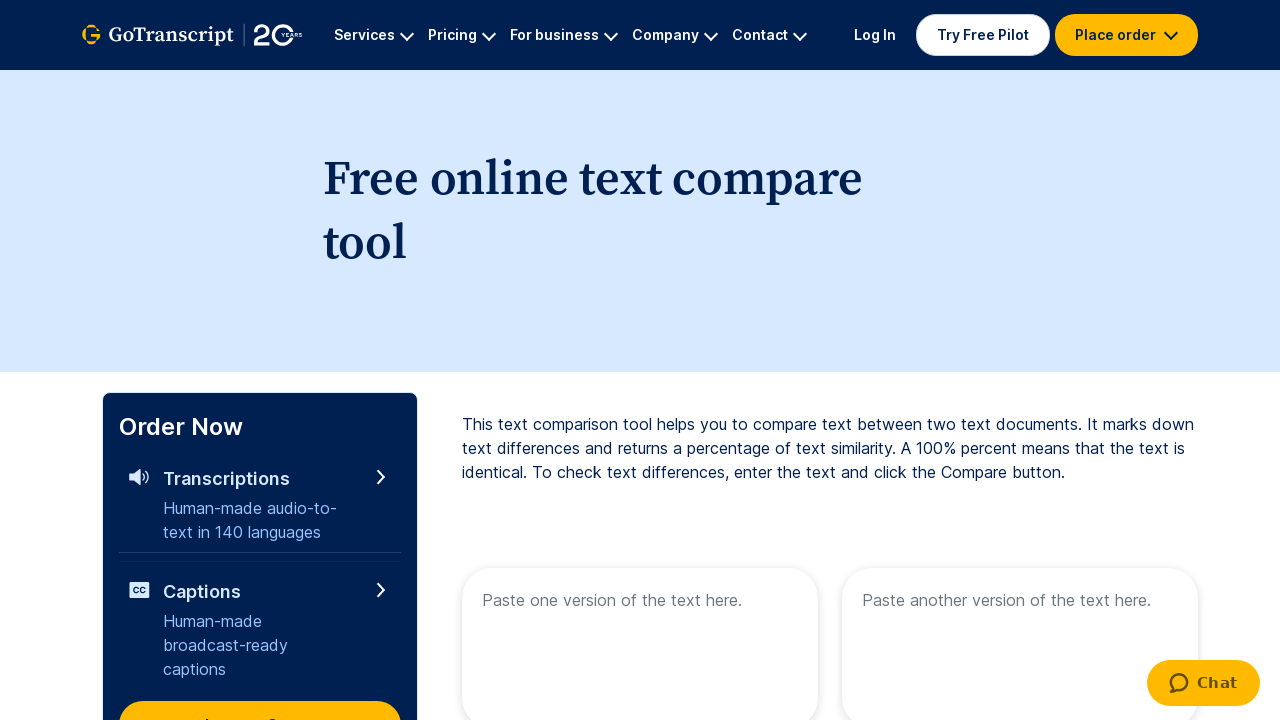

Navigated to GoTranscript text compare tool
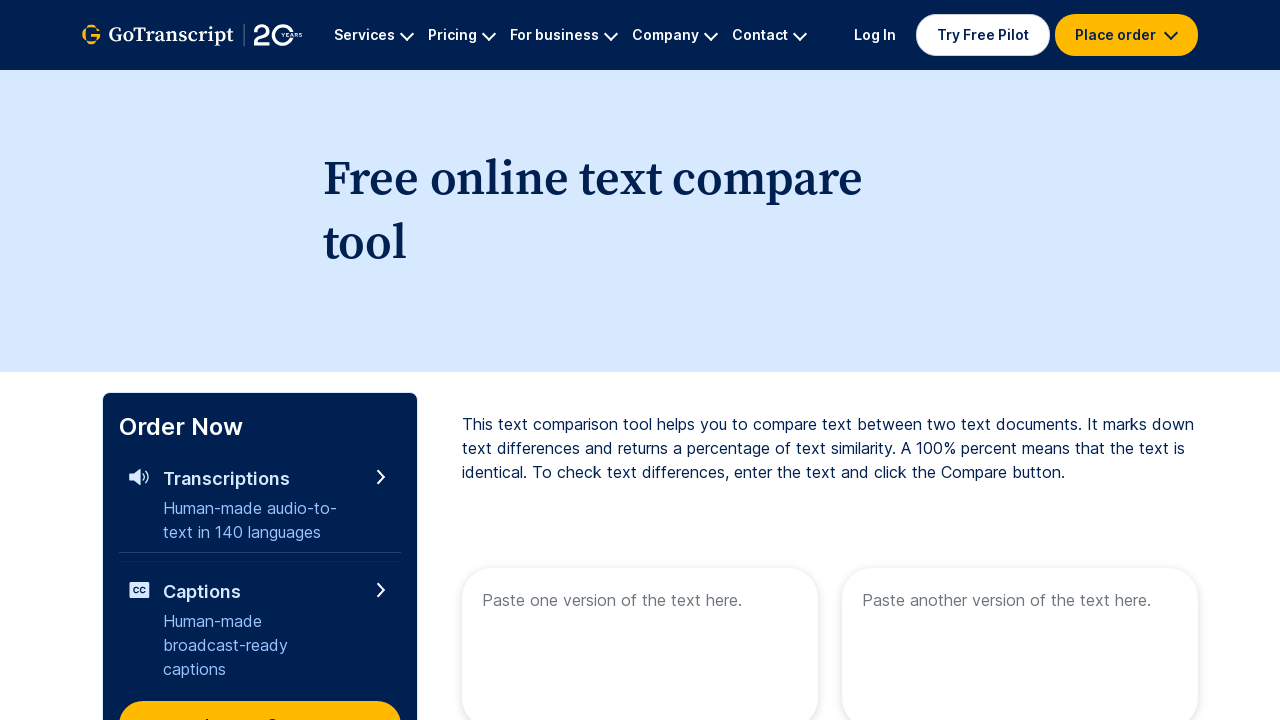

Waited for full page load to complete
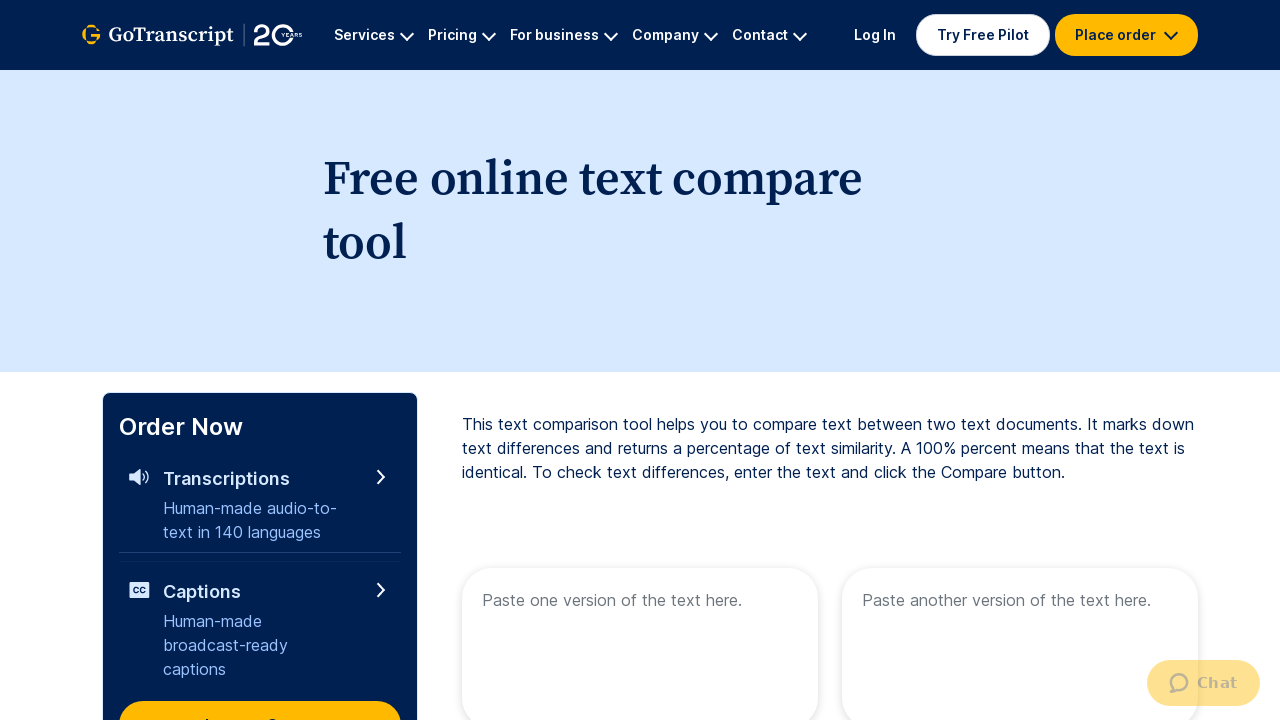

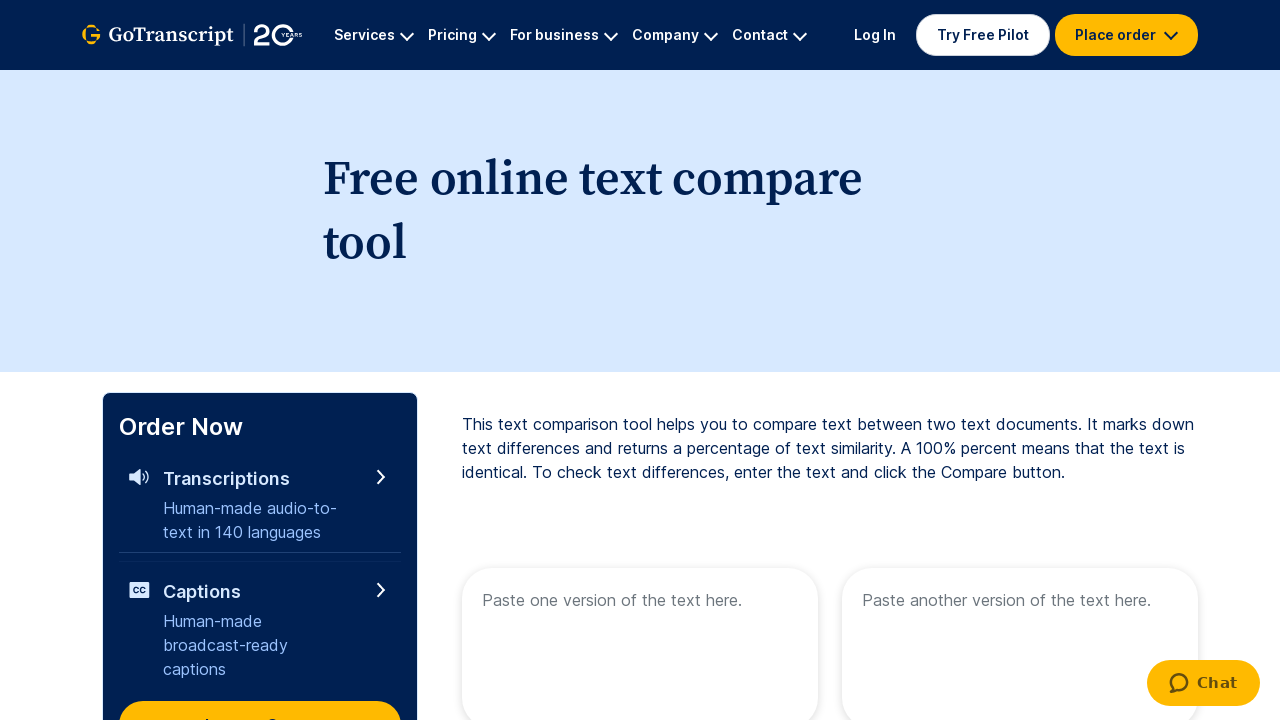